Tests dynamic loading functionality by navigating to the Dynamic Loading page, selecting Example 2, clicking the Start button, and verifying that "Hello World!" text appears after loading completes.

Starting URL: https://the-internet.herokuapp.com

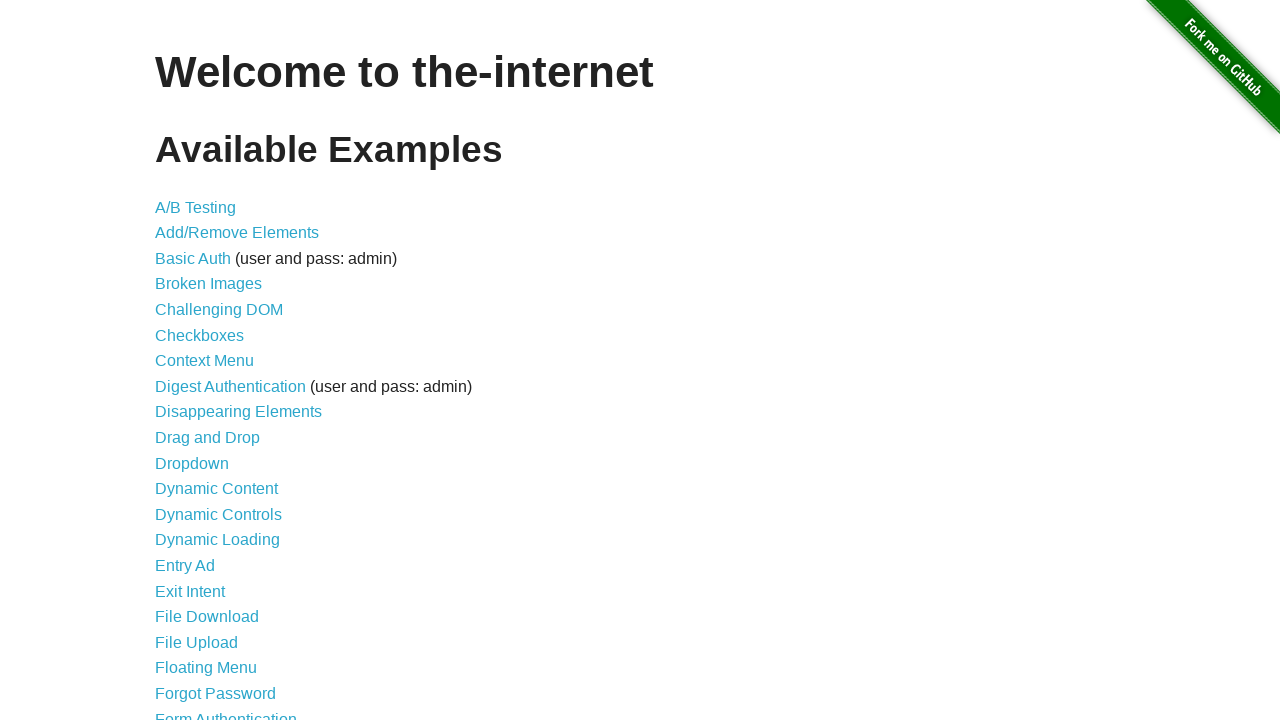

Waited for Dynamic Loading link to be visible
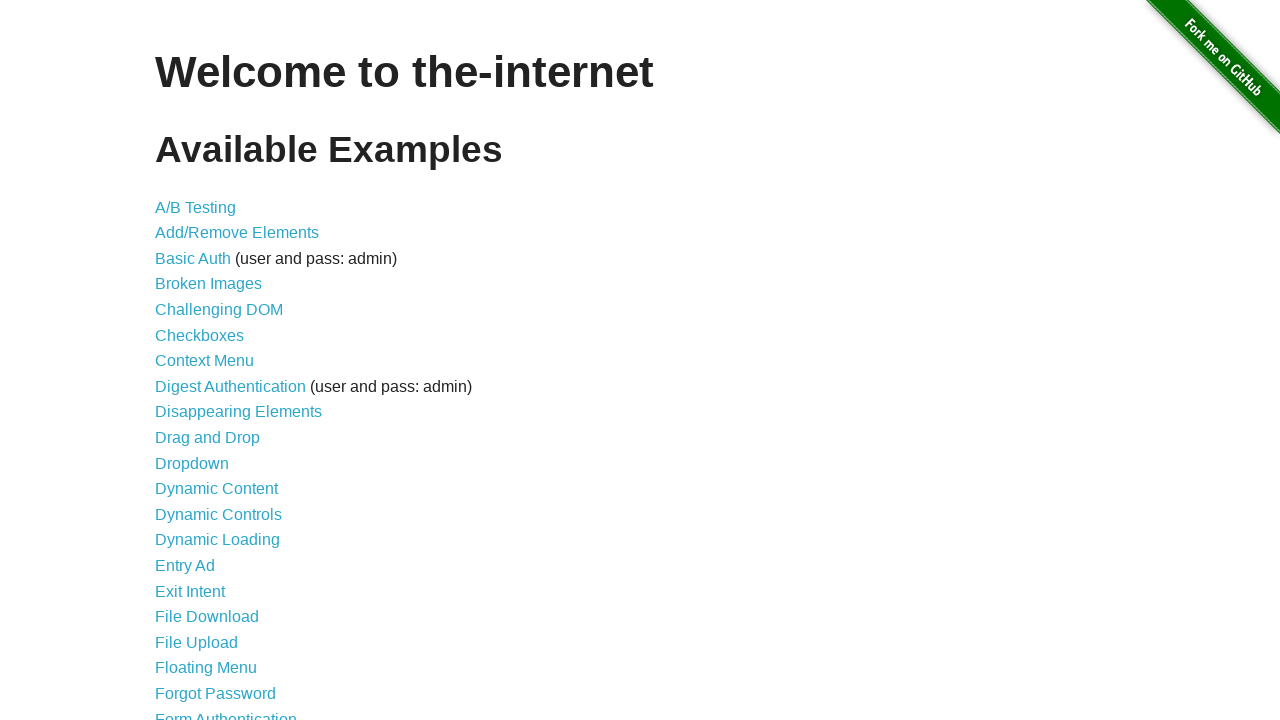

Clicked on Dynamic Loading link at (218, 540) on text=Dynamic Loading
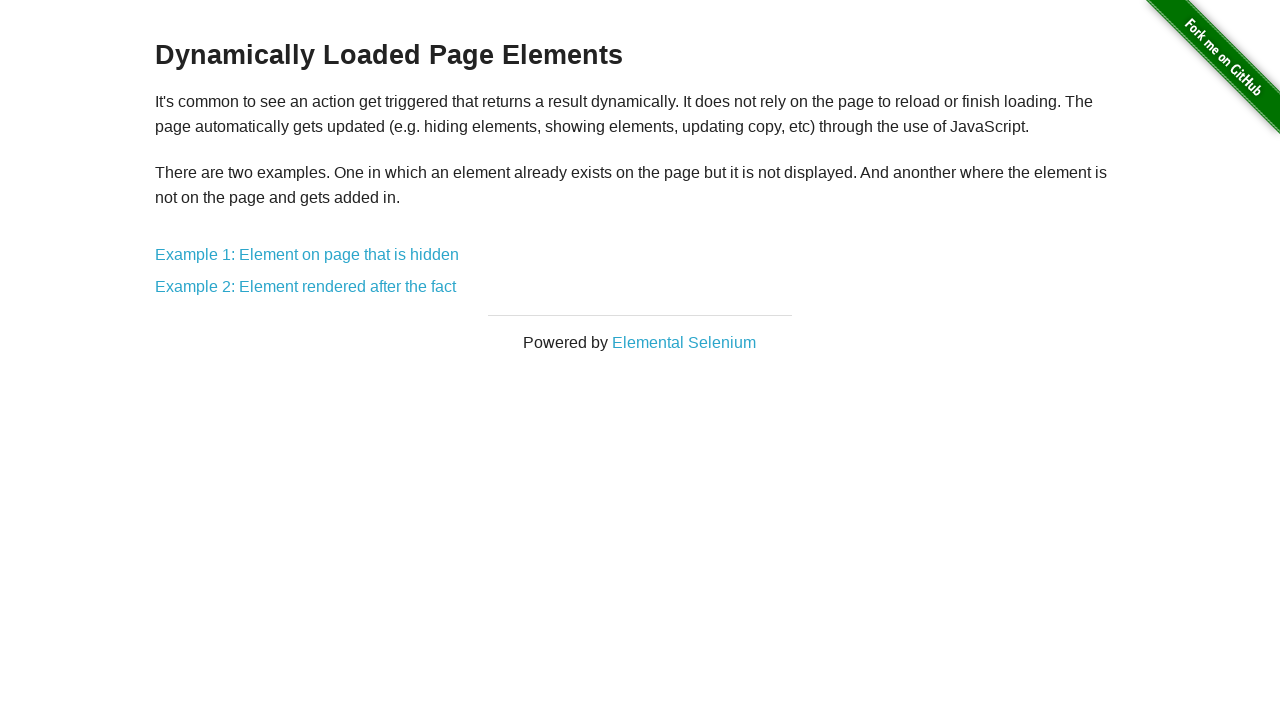

Waited for Example 2 link to be visible
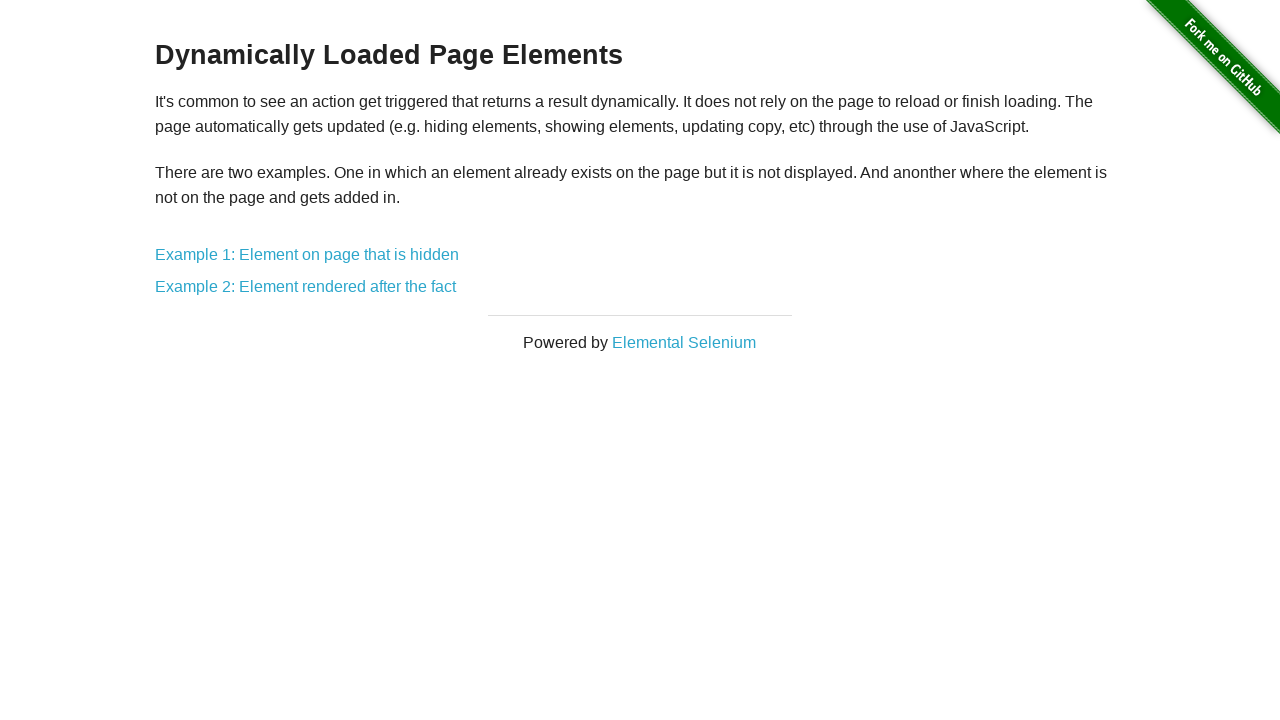

Clicked on Example 2 link at (306, 287) on text=Example 2:
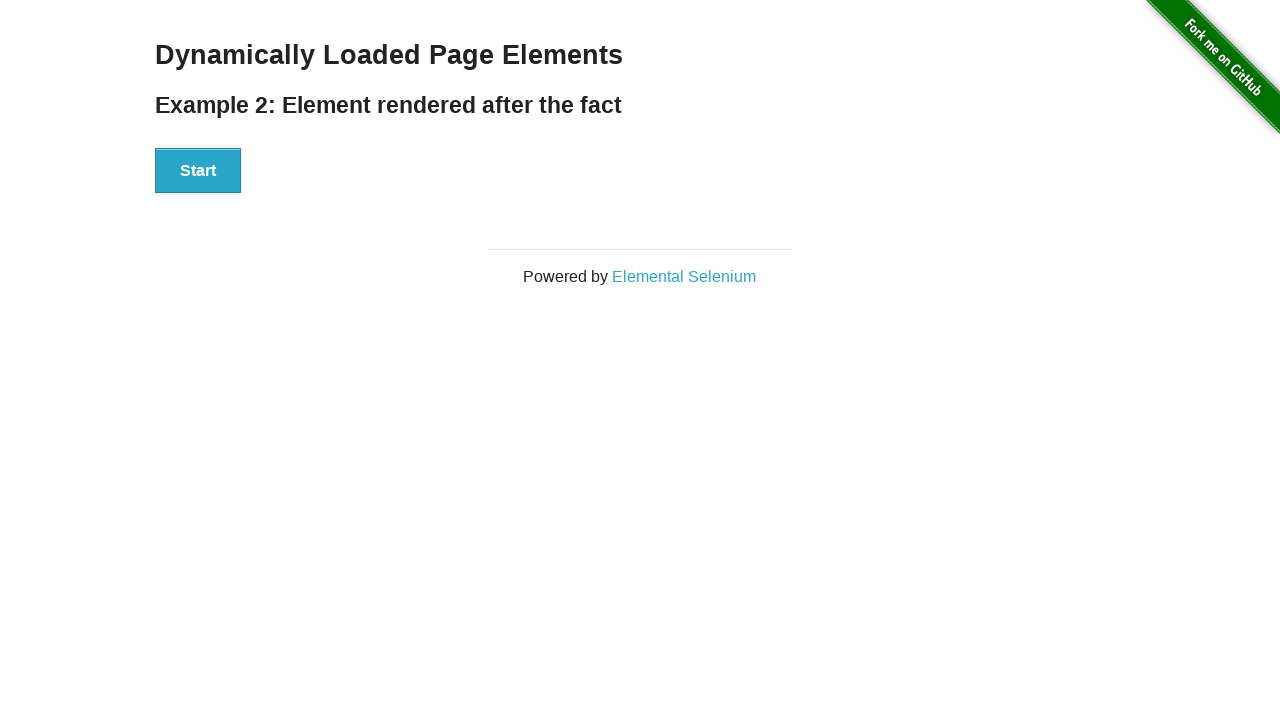

Waited for Start button to be visible
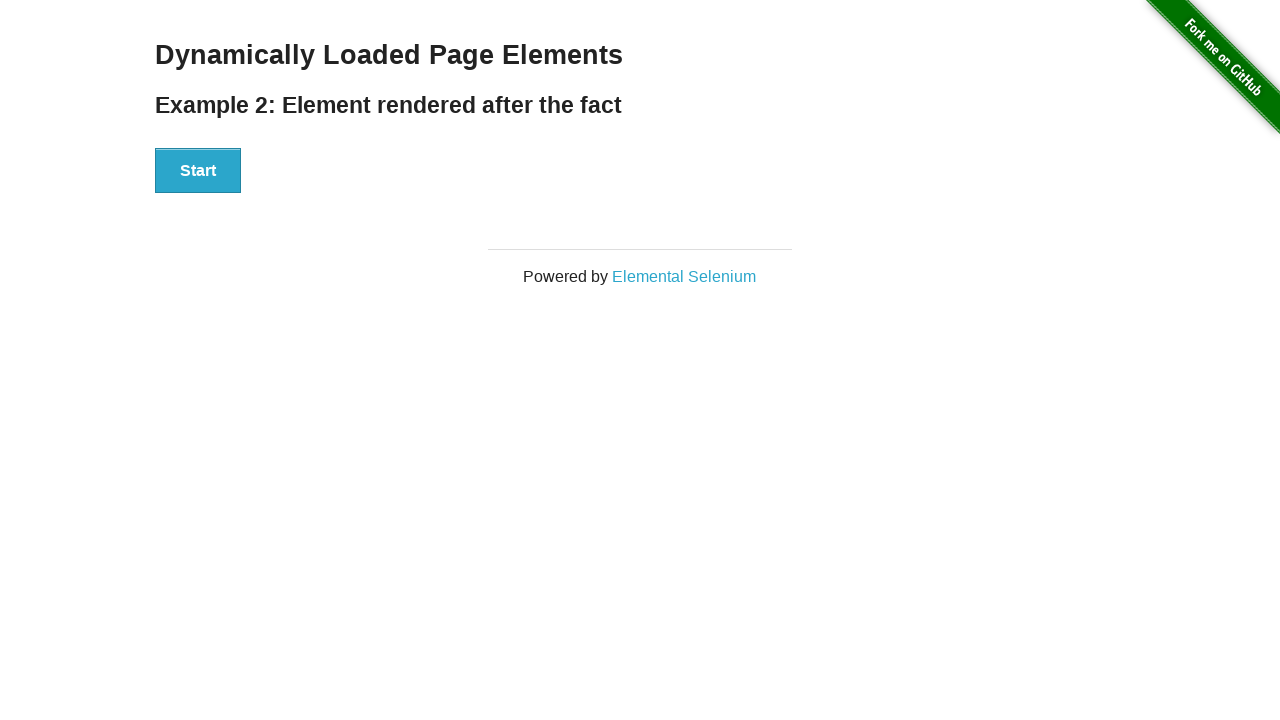

Clicked the Start button at (198, 171) on button:has-text('Start')
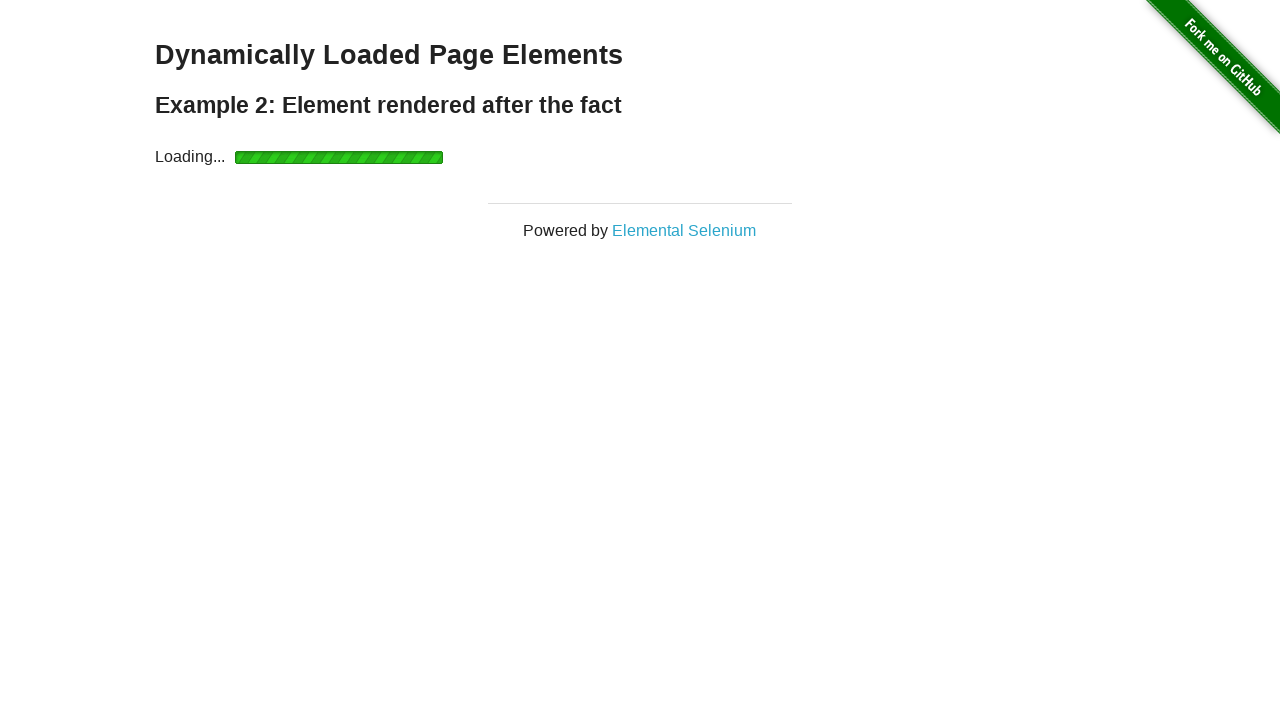

Verified that 'Hello World!' text appeared after loading completed
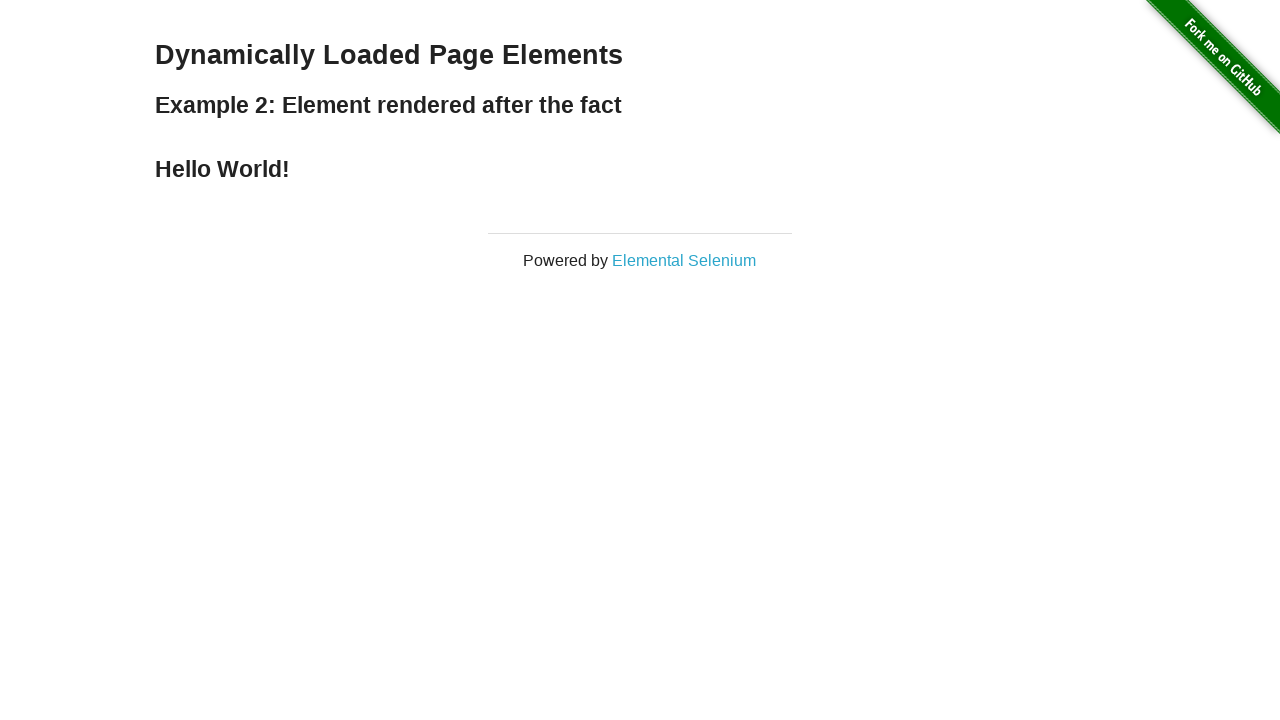

Navigated back to home page
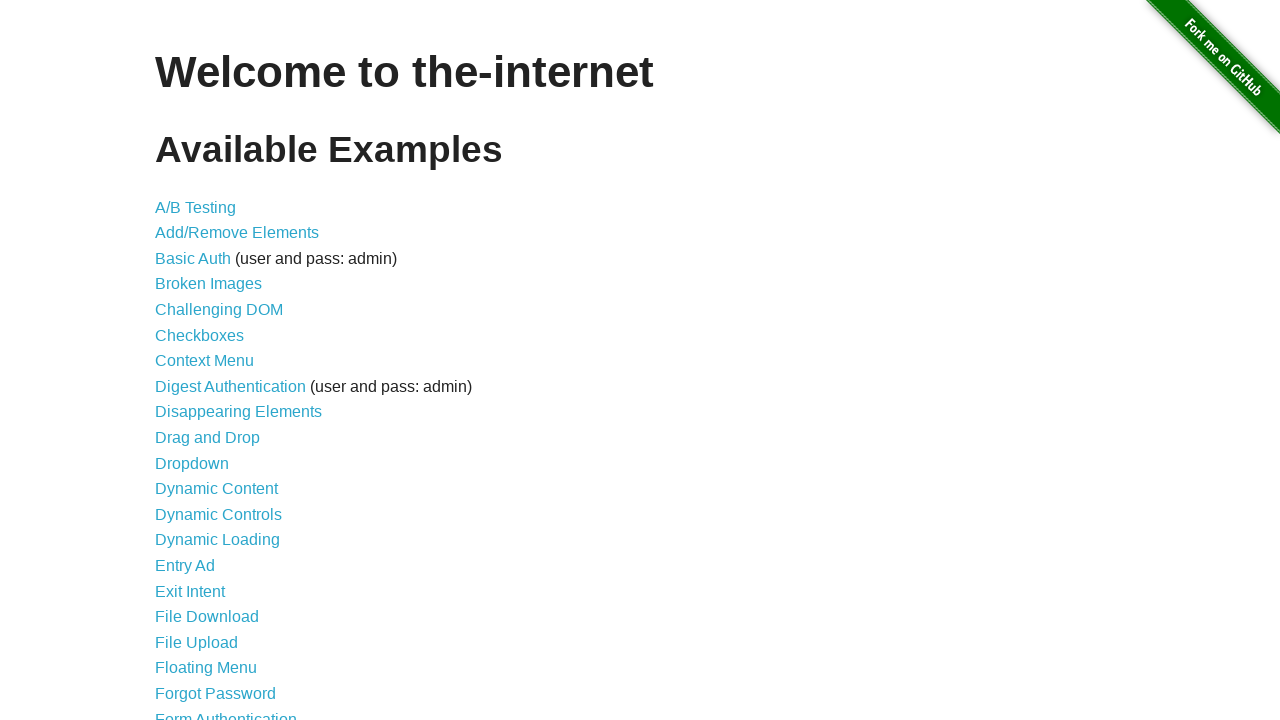

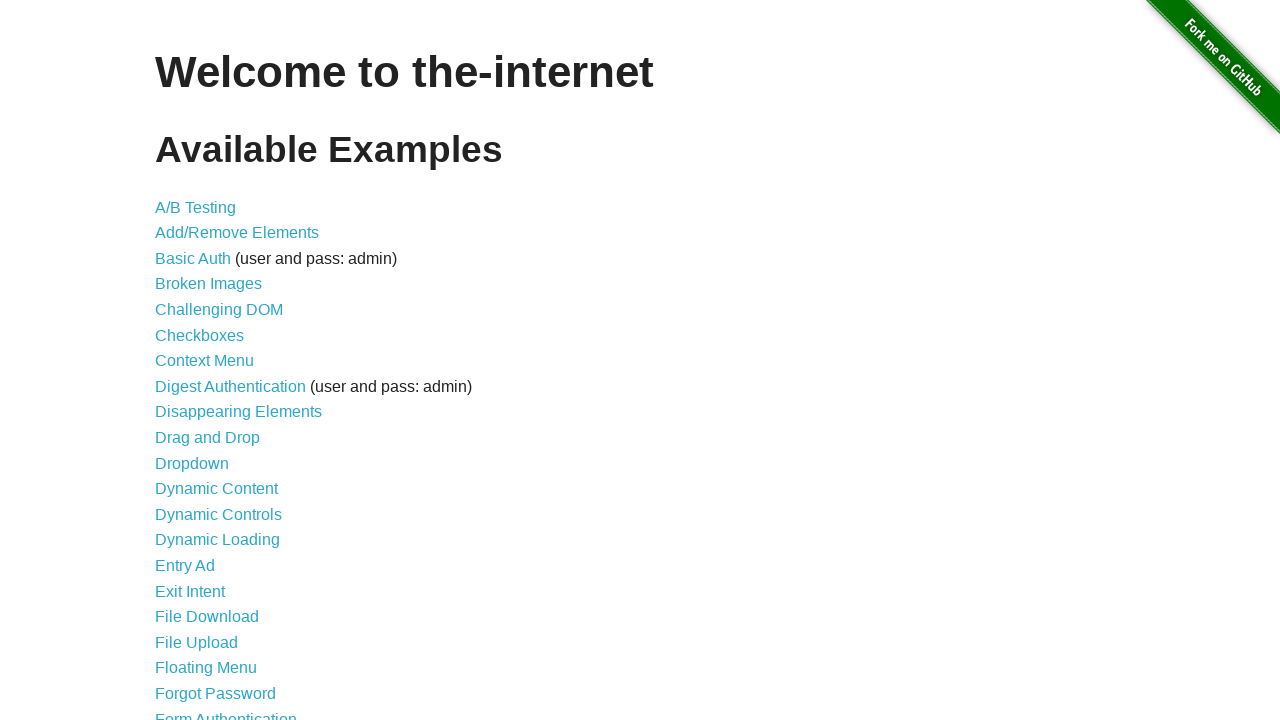